Tests checking and then unchecking the toggle-all checkbox to clear completed state

Starting URL: https://demo.playwright.dev/todomvc

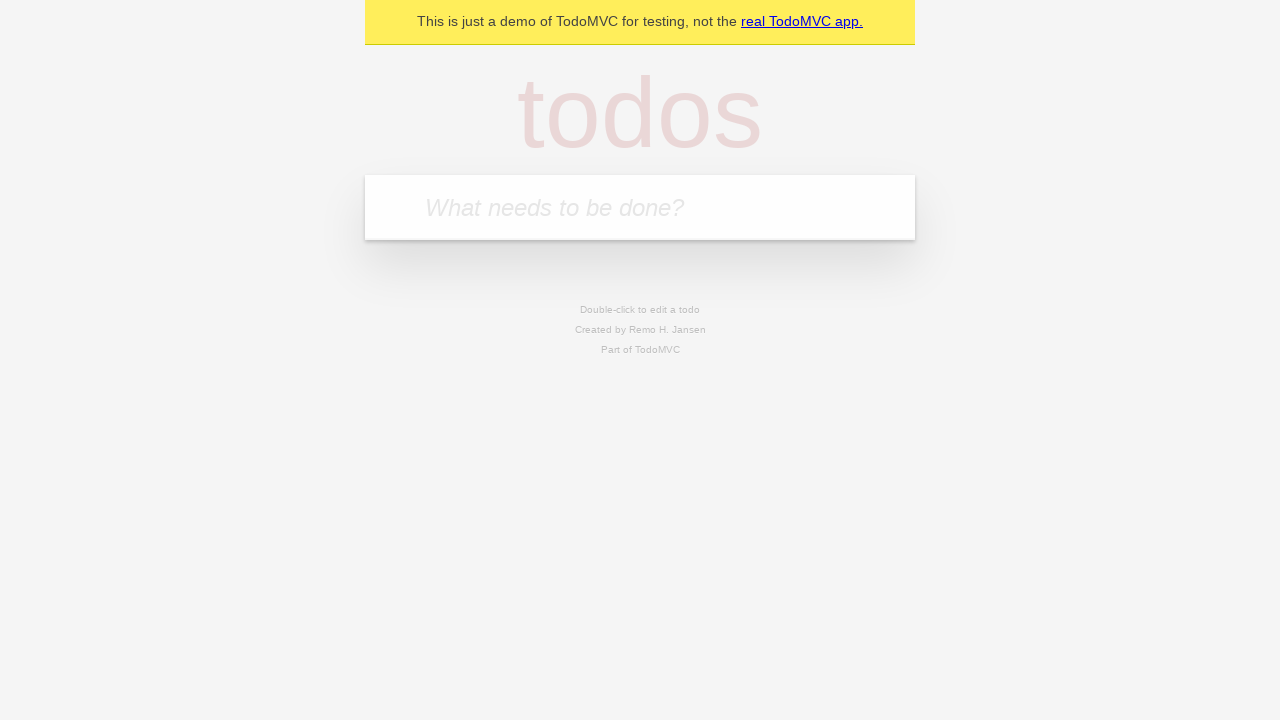

Filled todo input with 'buy some cheese' on internal:attr=[placeholder="What needs to be done?"i]
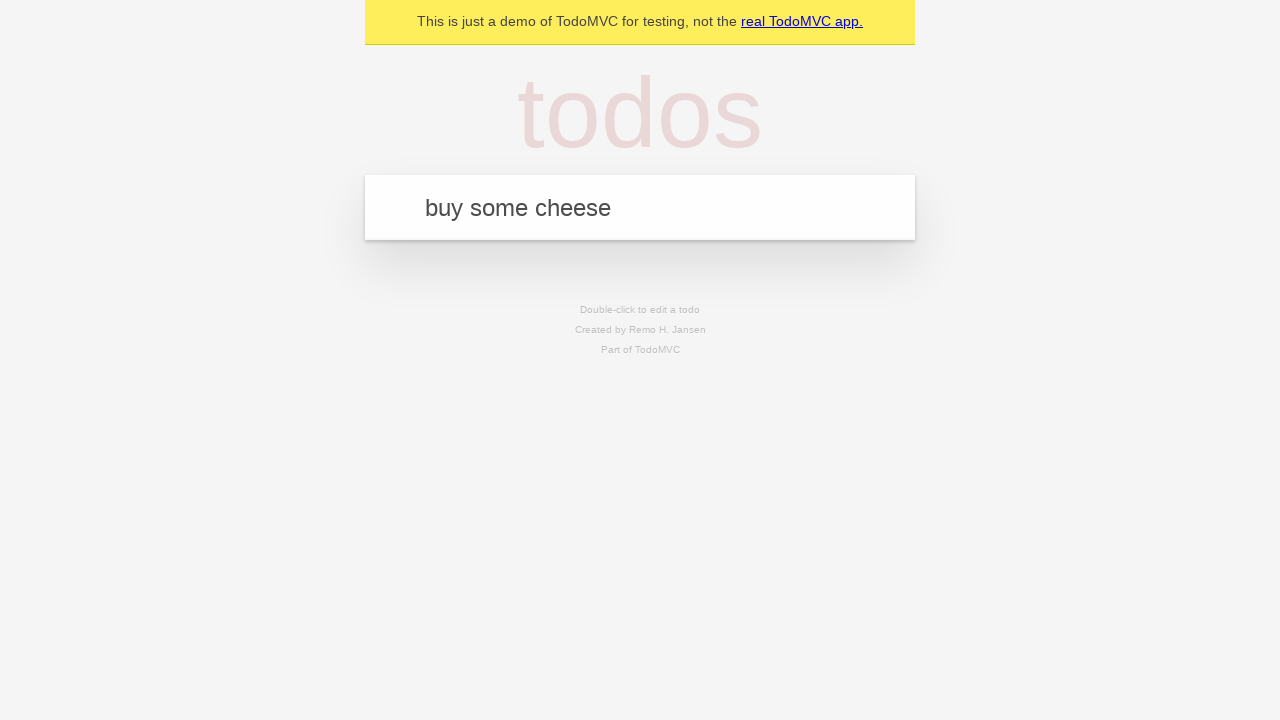

Pressed Enter to add first todo item on internal:attr=[placeholder="What needs to be done?"i]
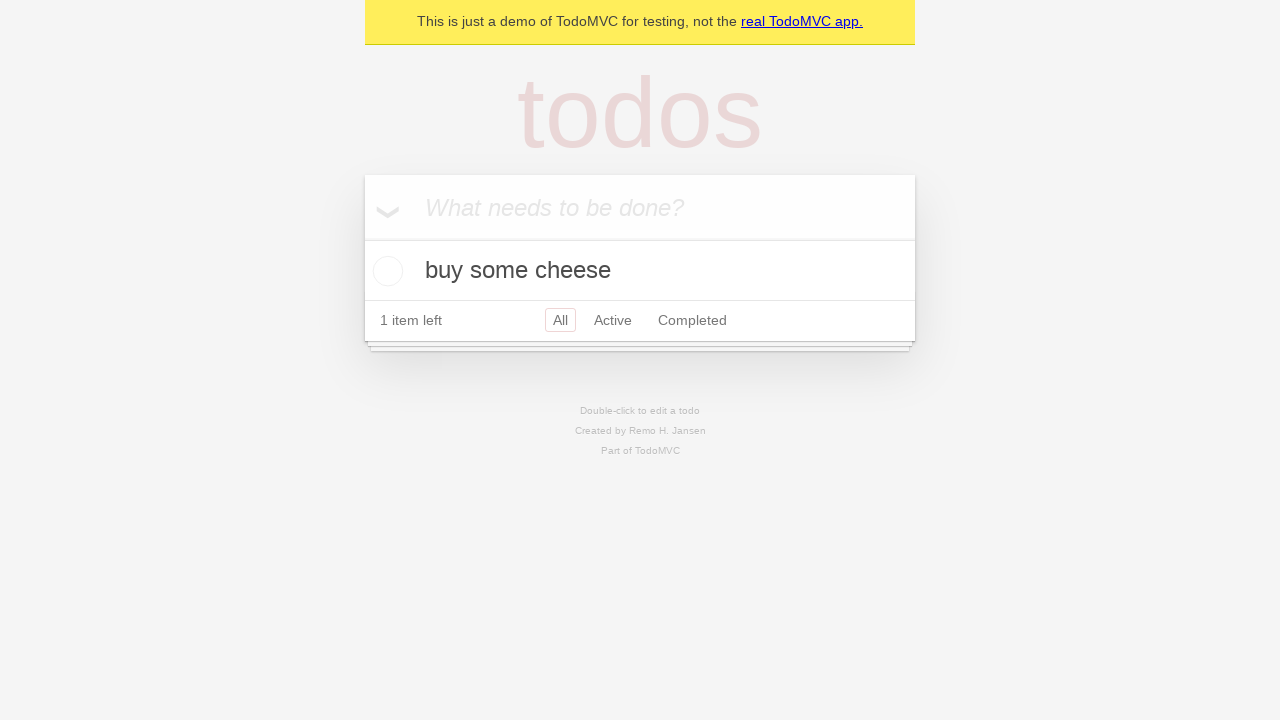

Filled todo input with 'feed the cat' on internal:attr=[placeholder="What needs to be done?"i]
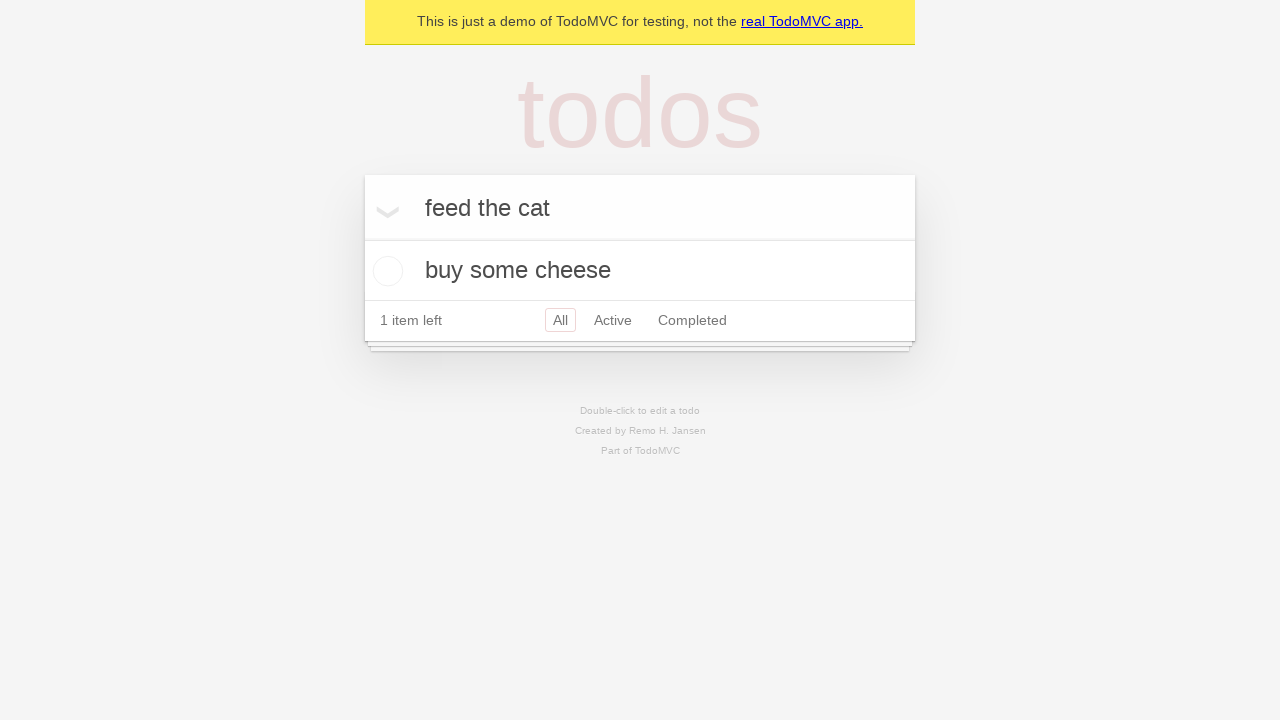

Pressed Enter to add second todo item on internal:attr=[placeholder="What needs to be done?"i]
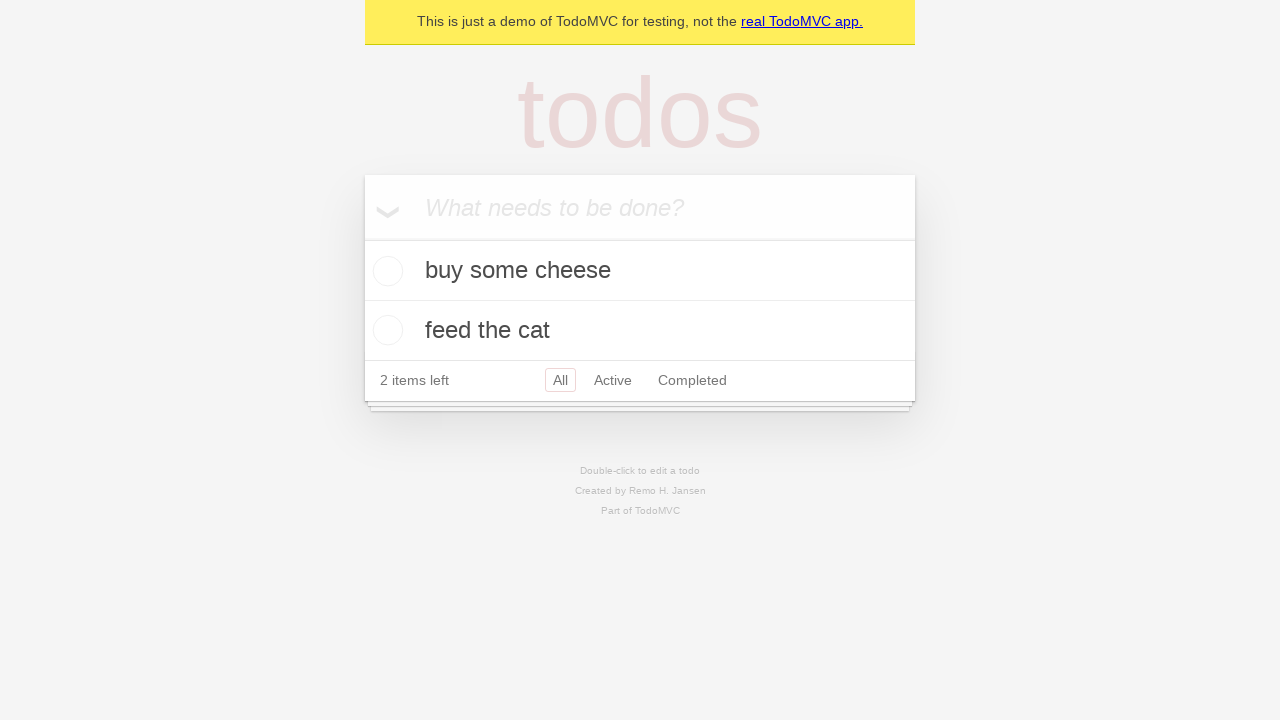

Filled todo input with 'book a doctors appointment' on internal:attr=[placeholder="What needs to be done?"i]
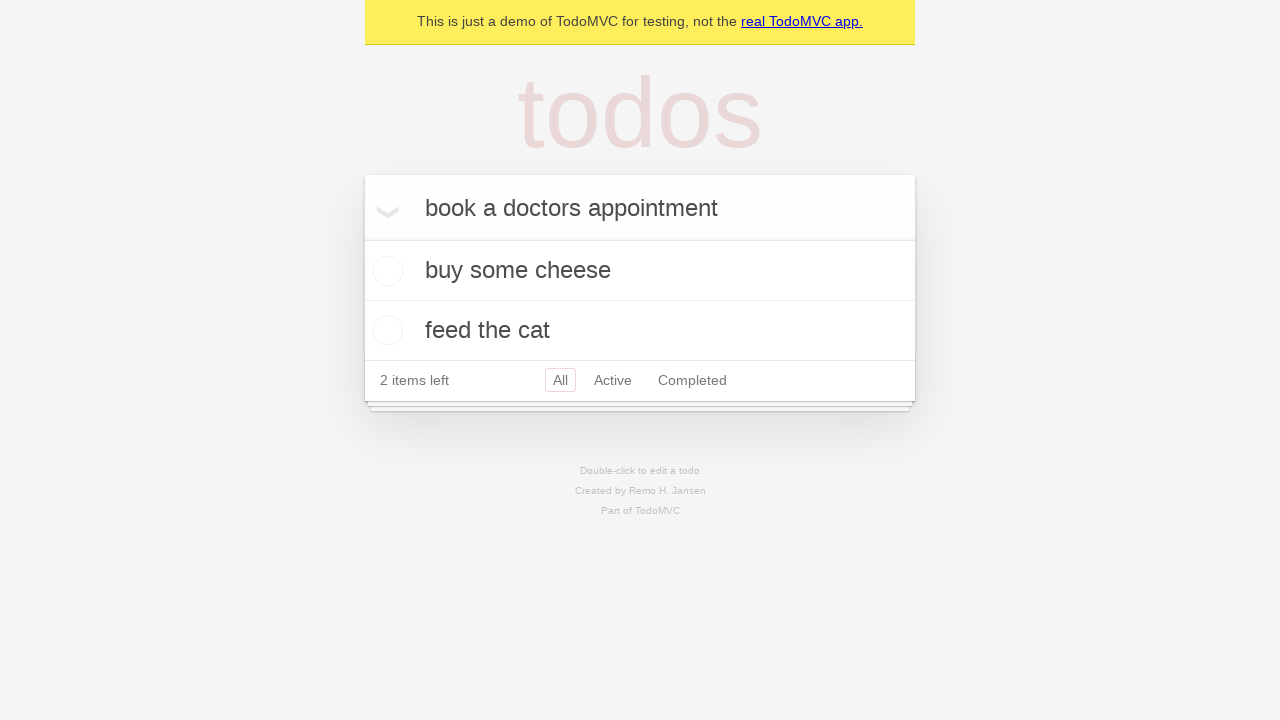

Pressed Enter to add third todo item on internal:attr=[placeholder="What needs to be done?"i]
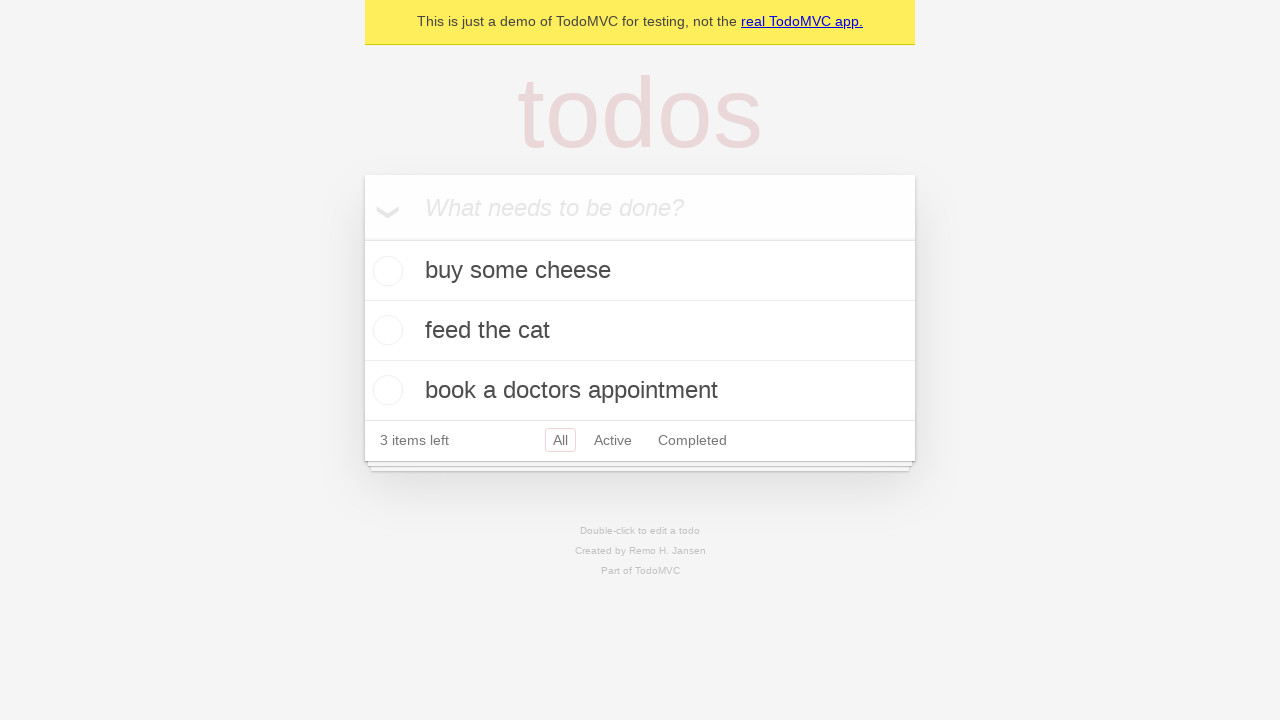

Waited for all 3 todo items to be in localStorage
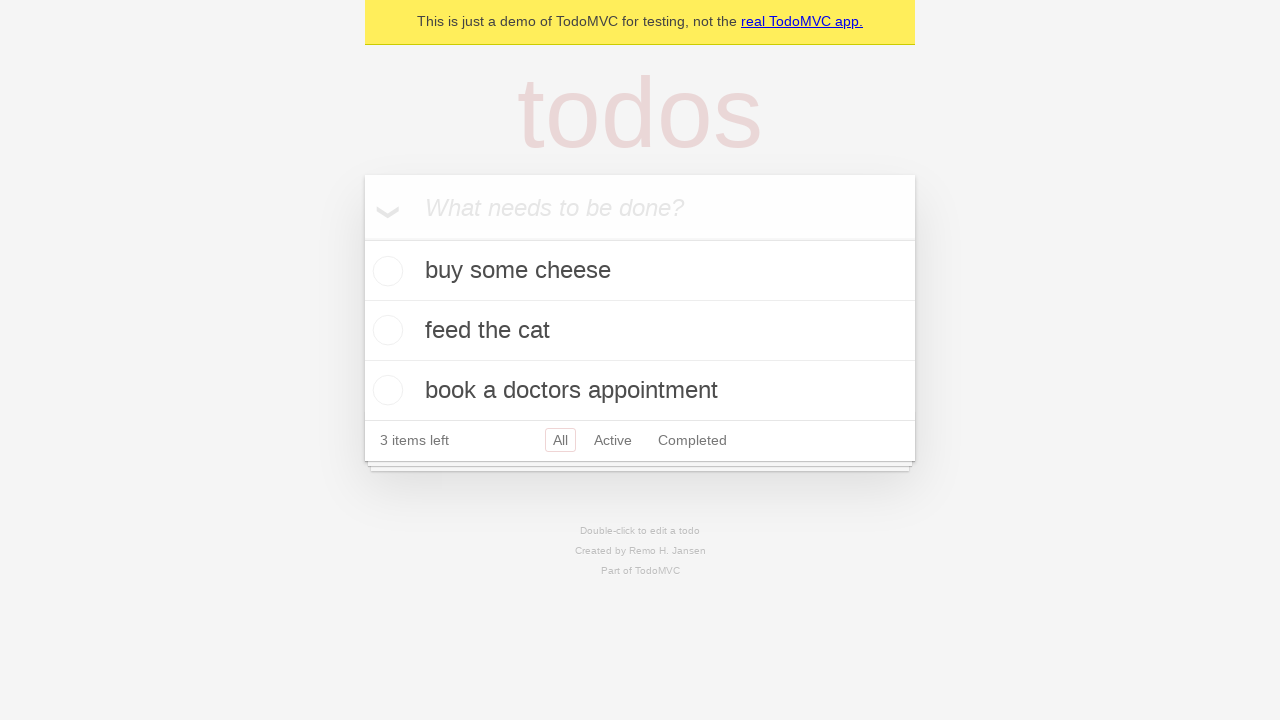

Checked the toggle-all checkbox to mark all items as complete at (362, 238) on internal:label="Mark all as complete"i
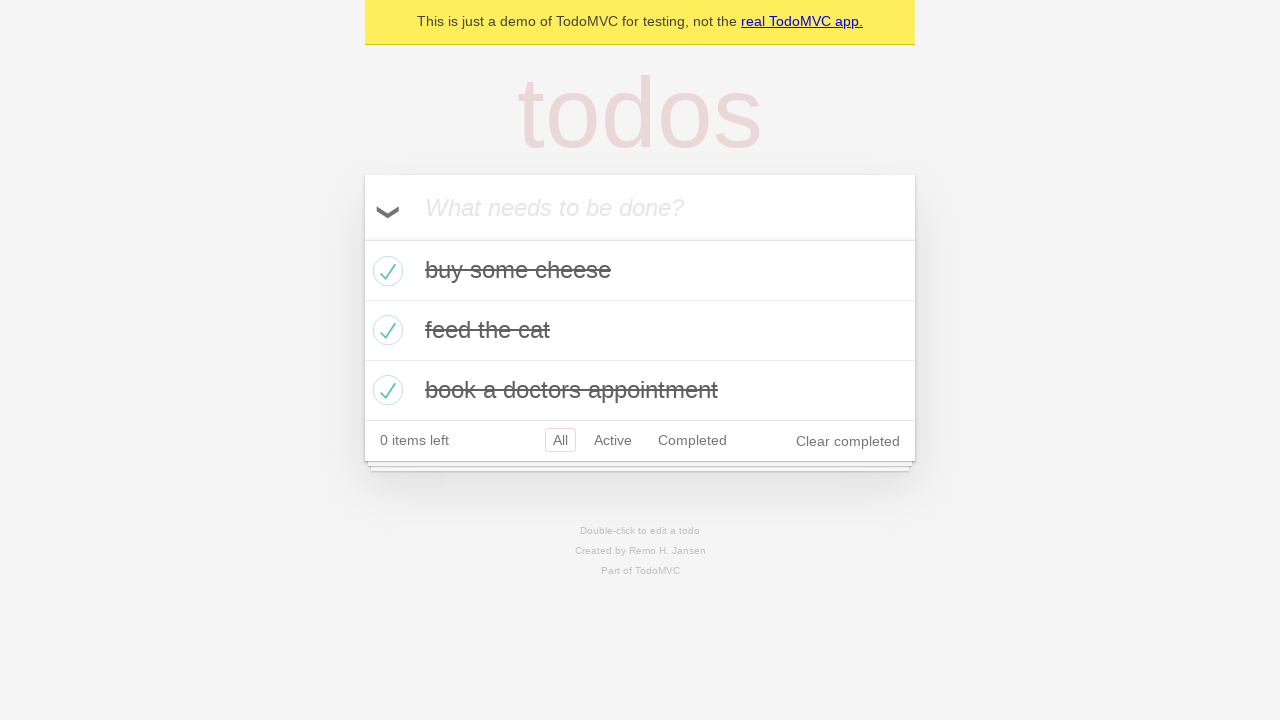

Unchecked the toggle-all checkbox to clear completed state at (362, 238) on internal:label="Mark all as complete"i
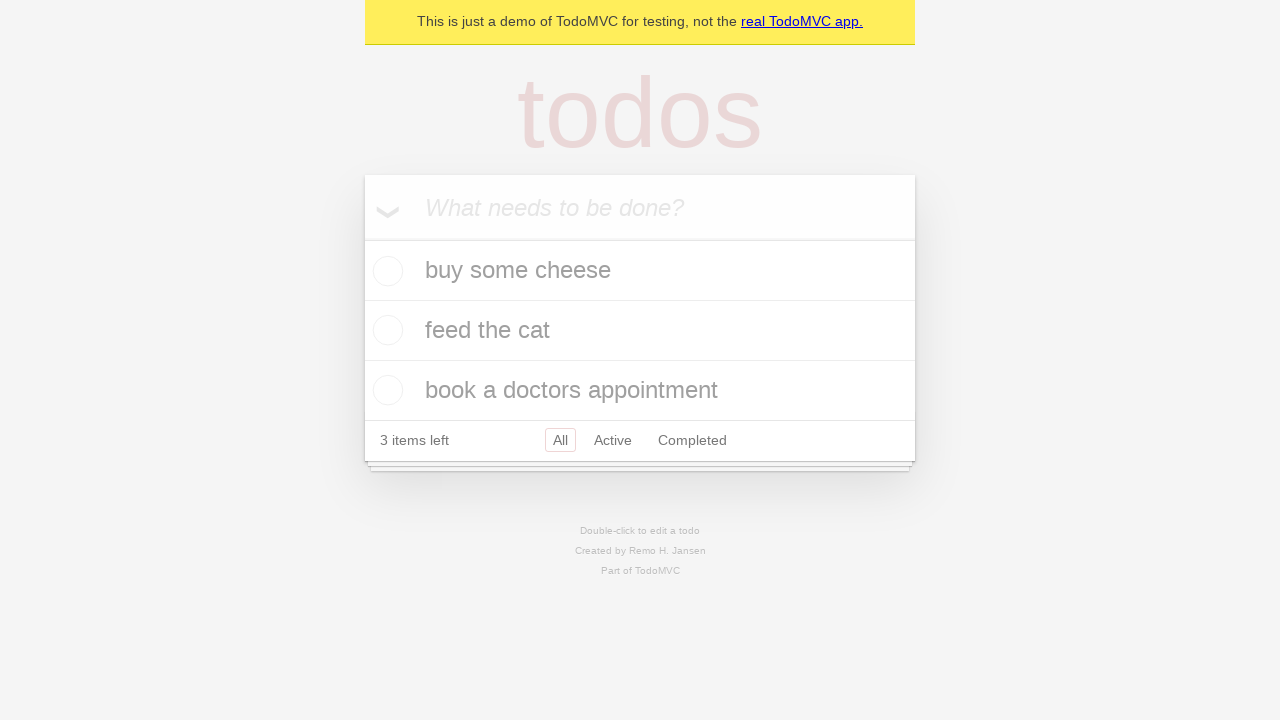

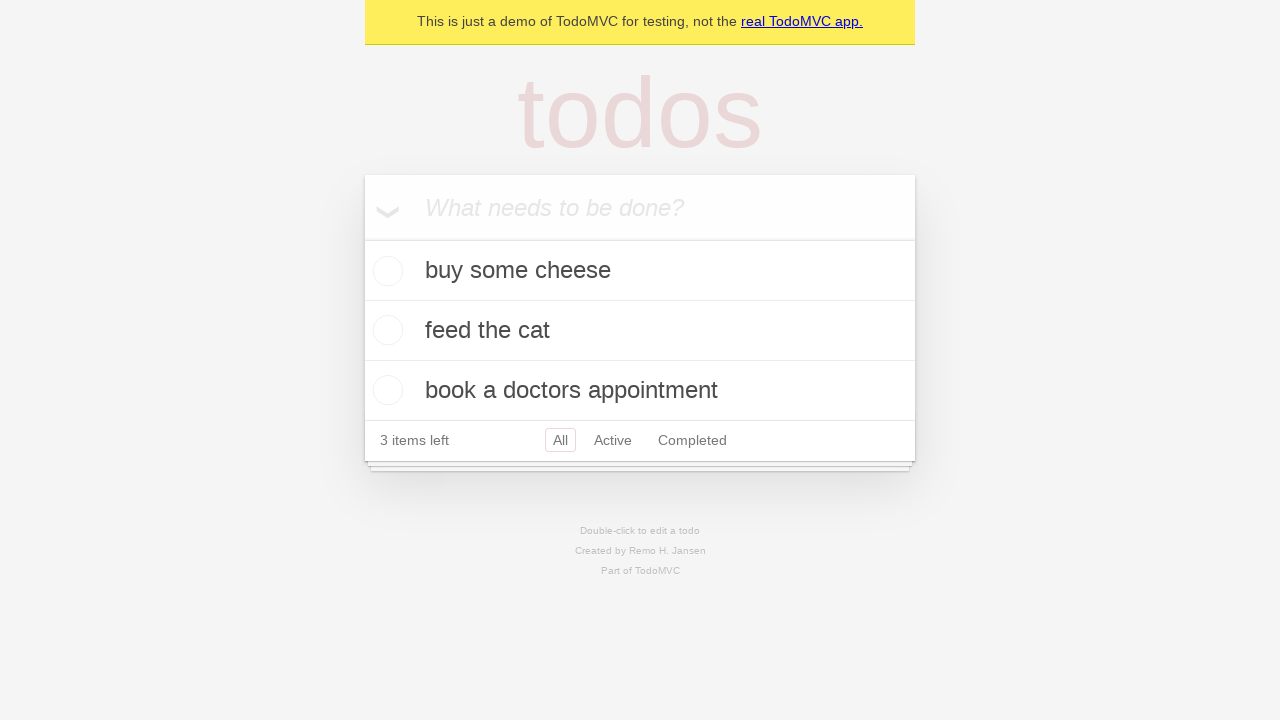